Tests browser navigation functionality by navigating to a page, then using back and forward browser controls to verify navigation history works correctly.

Starting URL: https://admin-demo.nopcommerce.com/login?ReturnUrl=%2Fadmin%2F

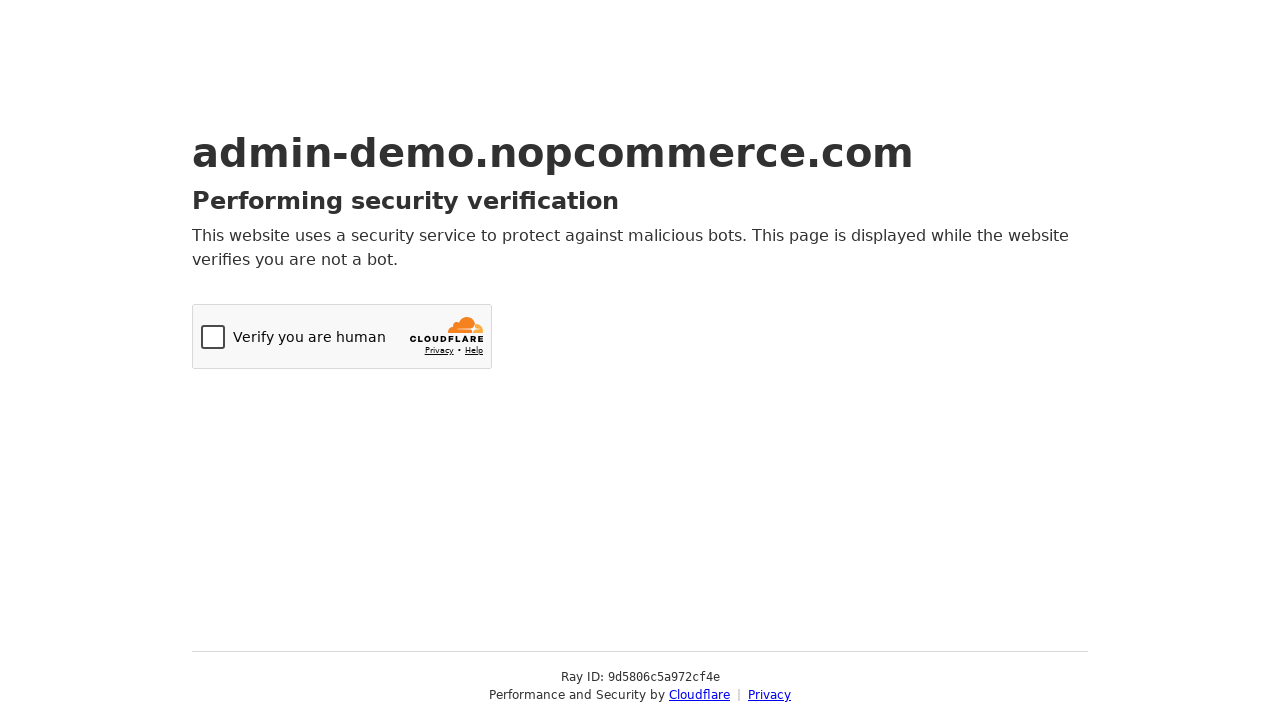

Navigated back in browser history
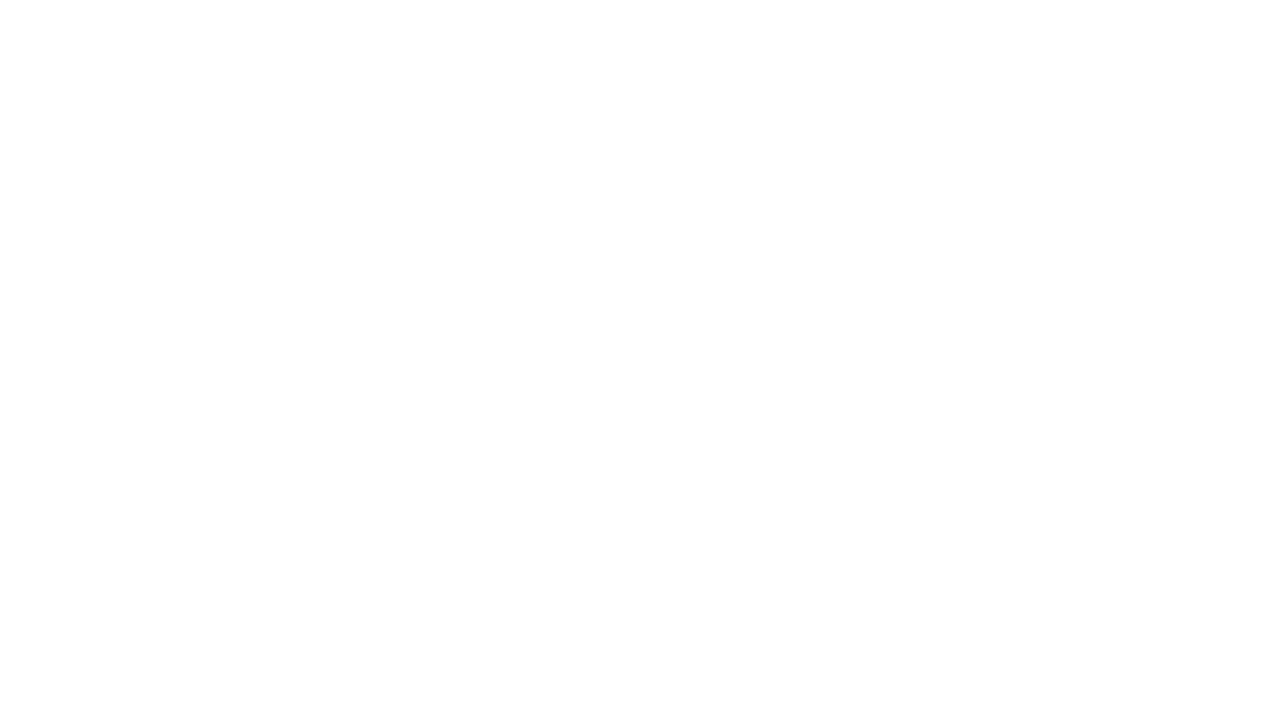

Page loaded after navigating back
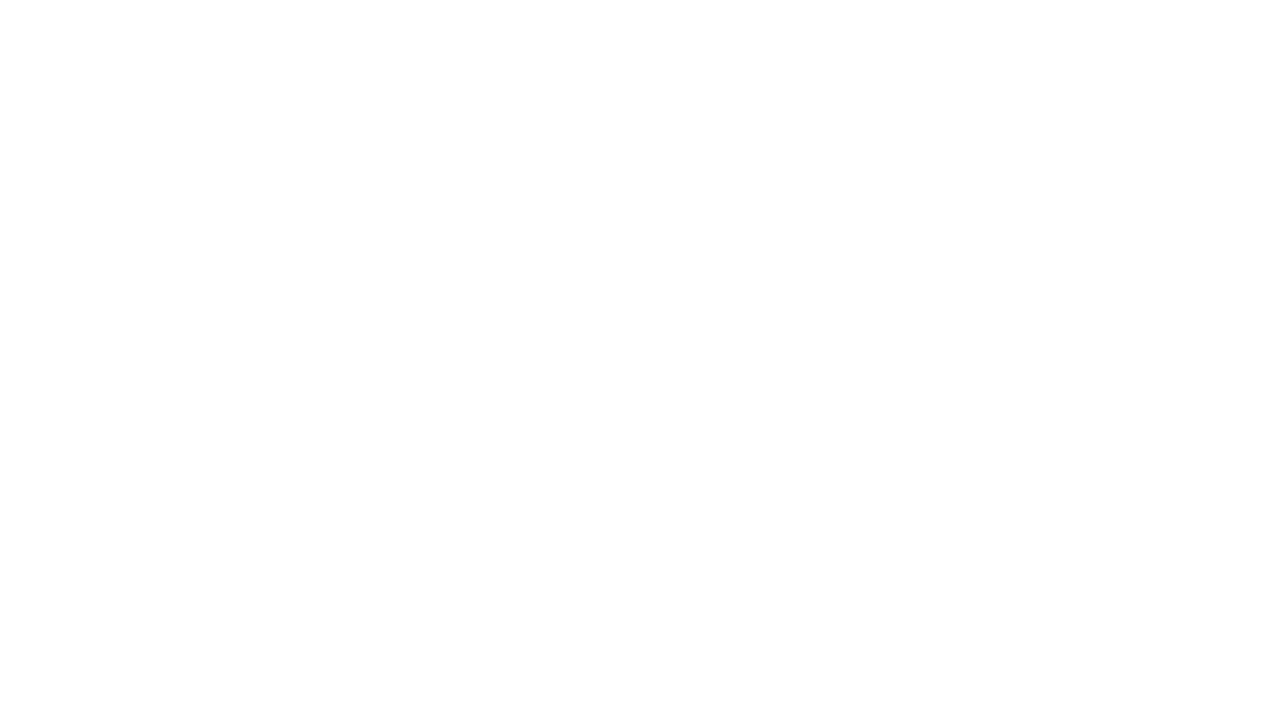

Navigated forward in browser history
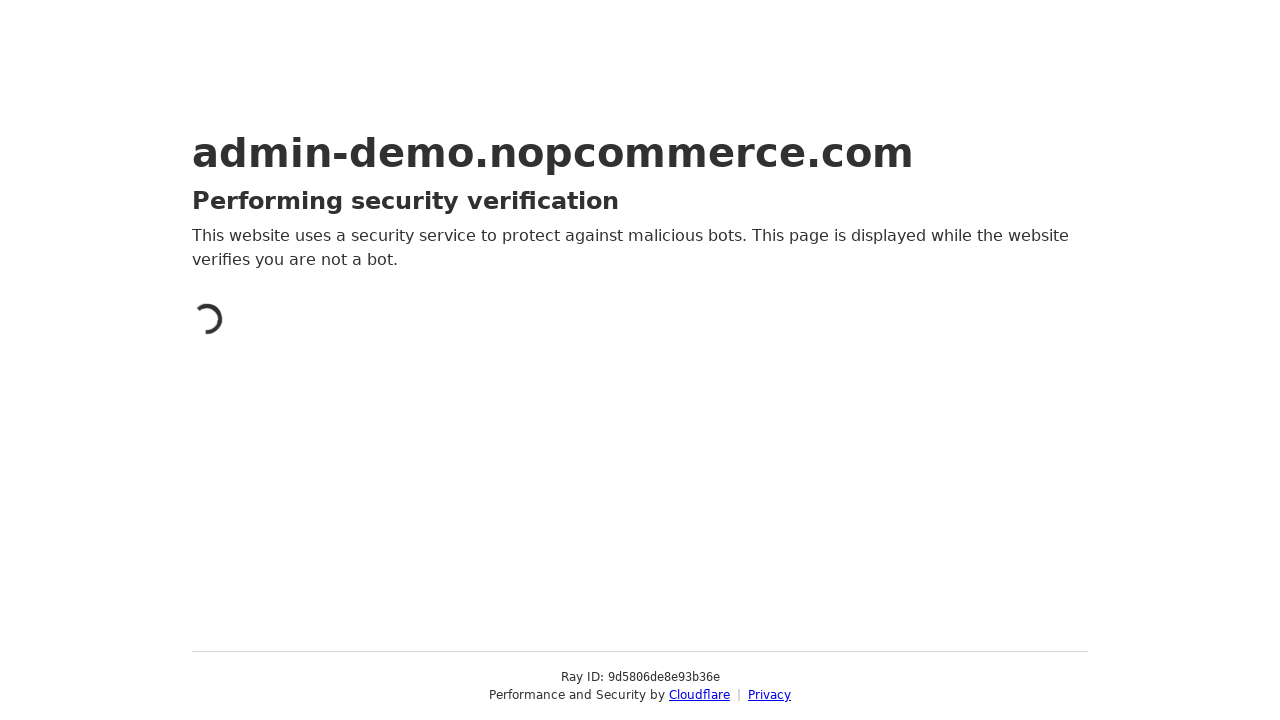

Page loaded after navigating forward
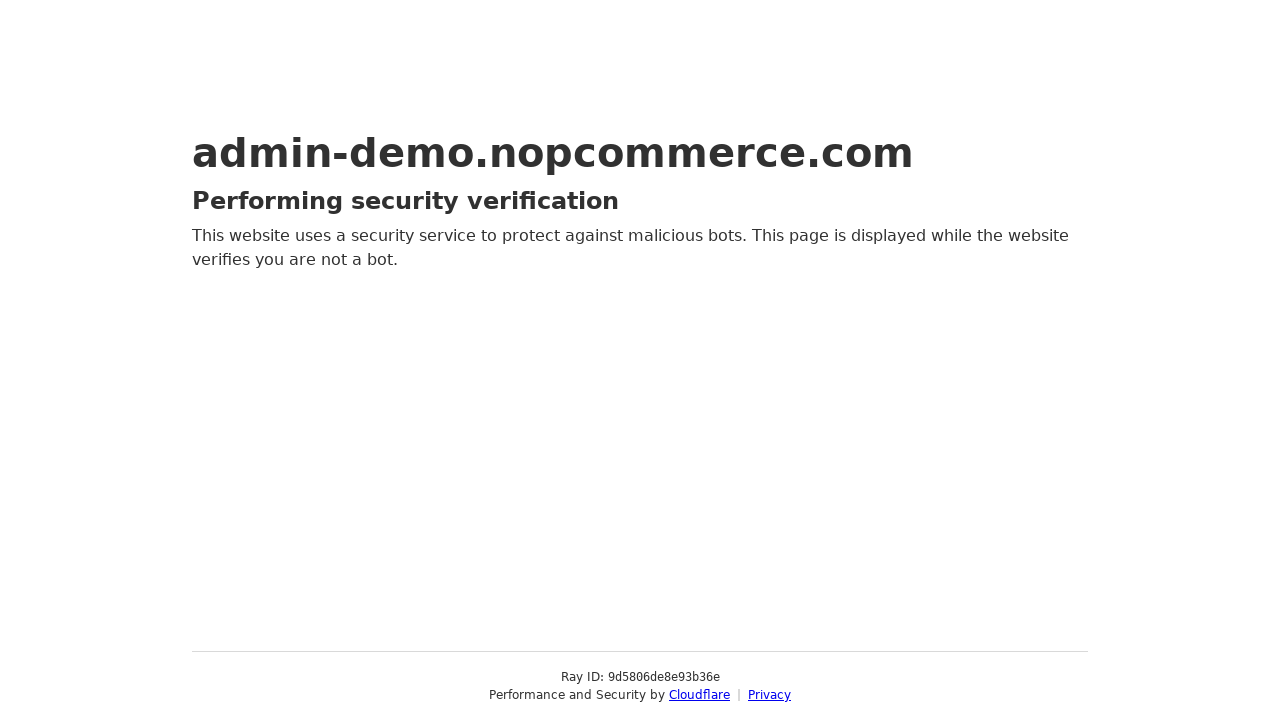

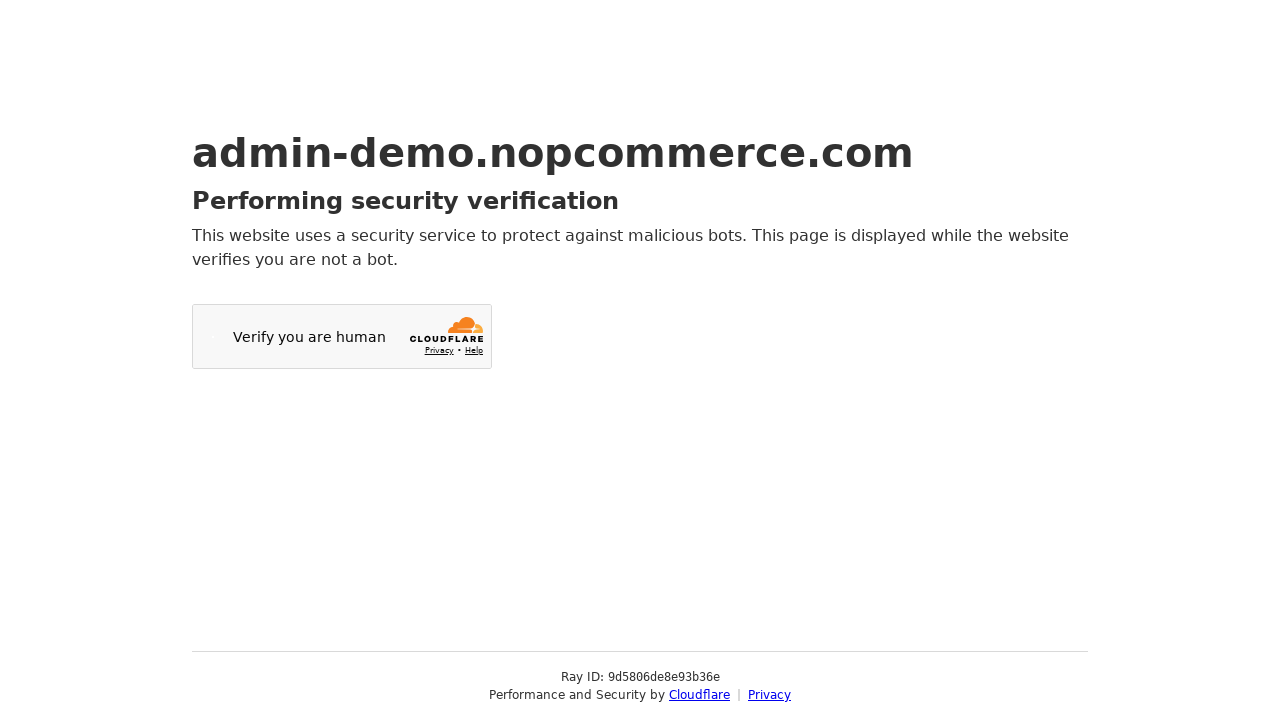